Tests the Python.org search functionality by entering "pycon" as a search query, submitting the form, and verifying that search results are displayed.

Starting URL: https://www.python.org

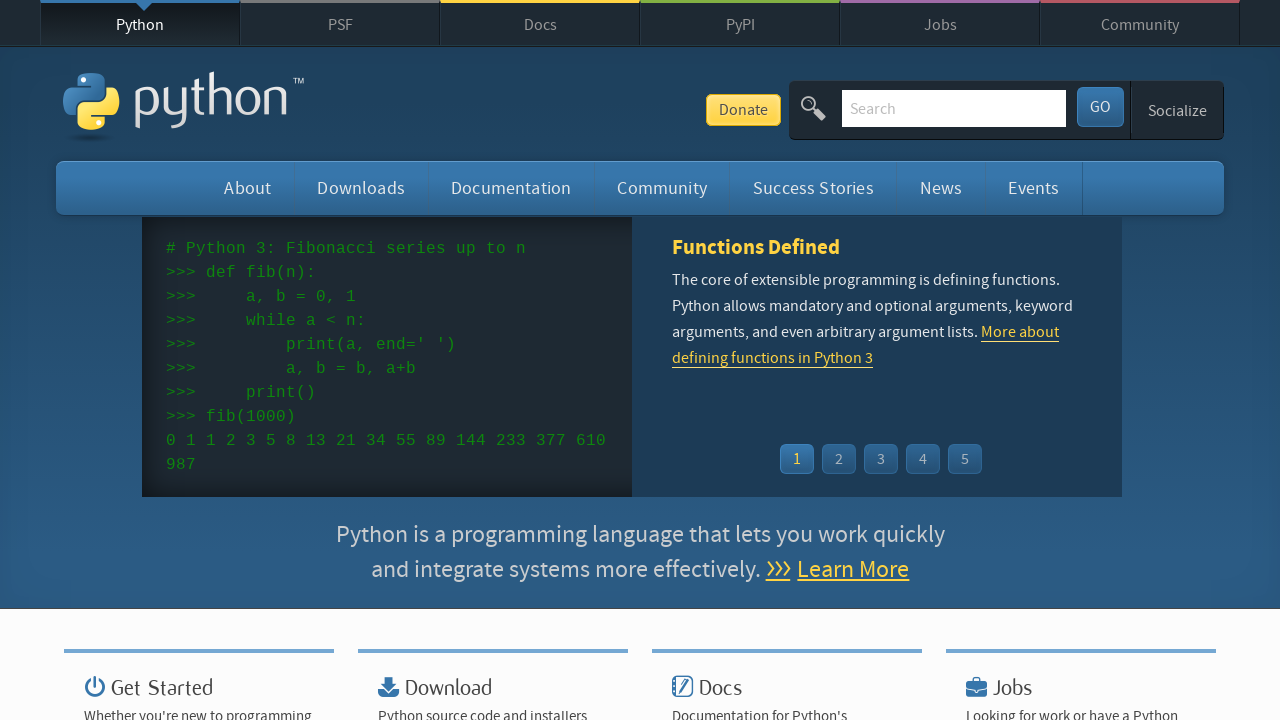

Verified page title contains 'Python'
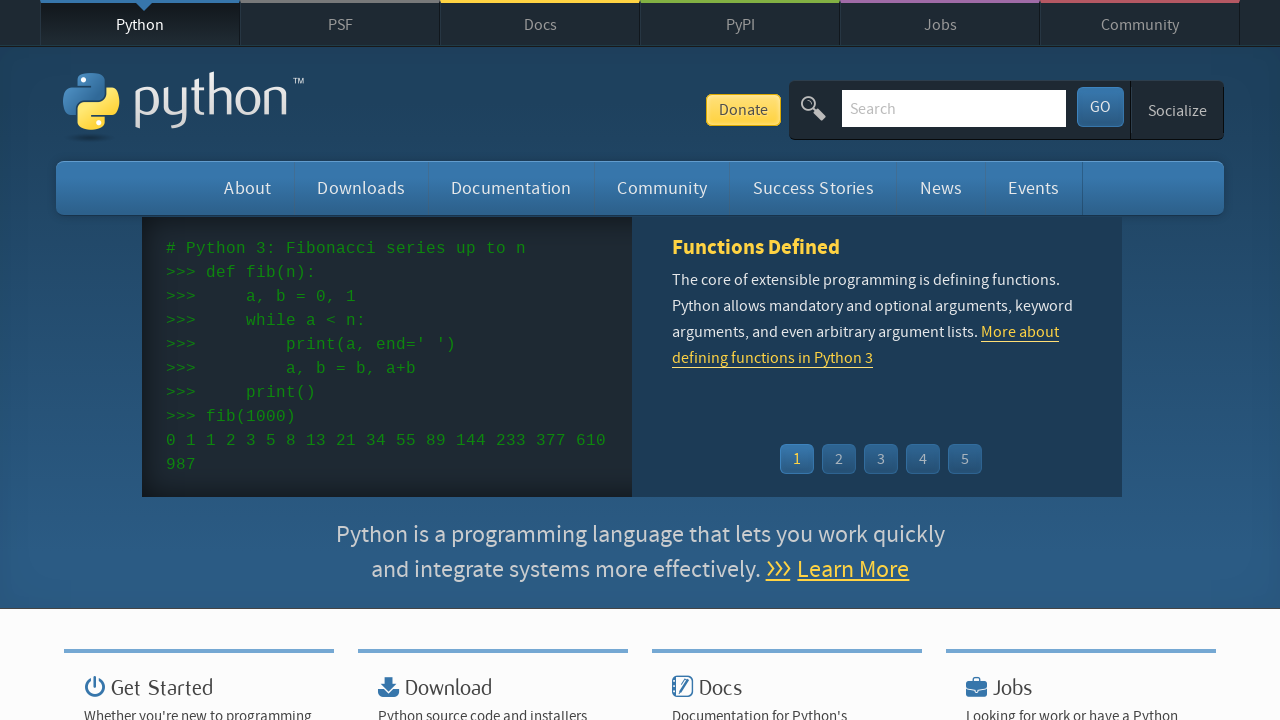

Cleared the search input field on input[name='q']
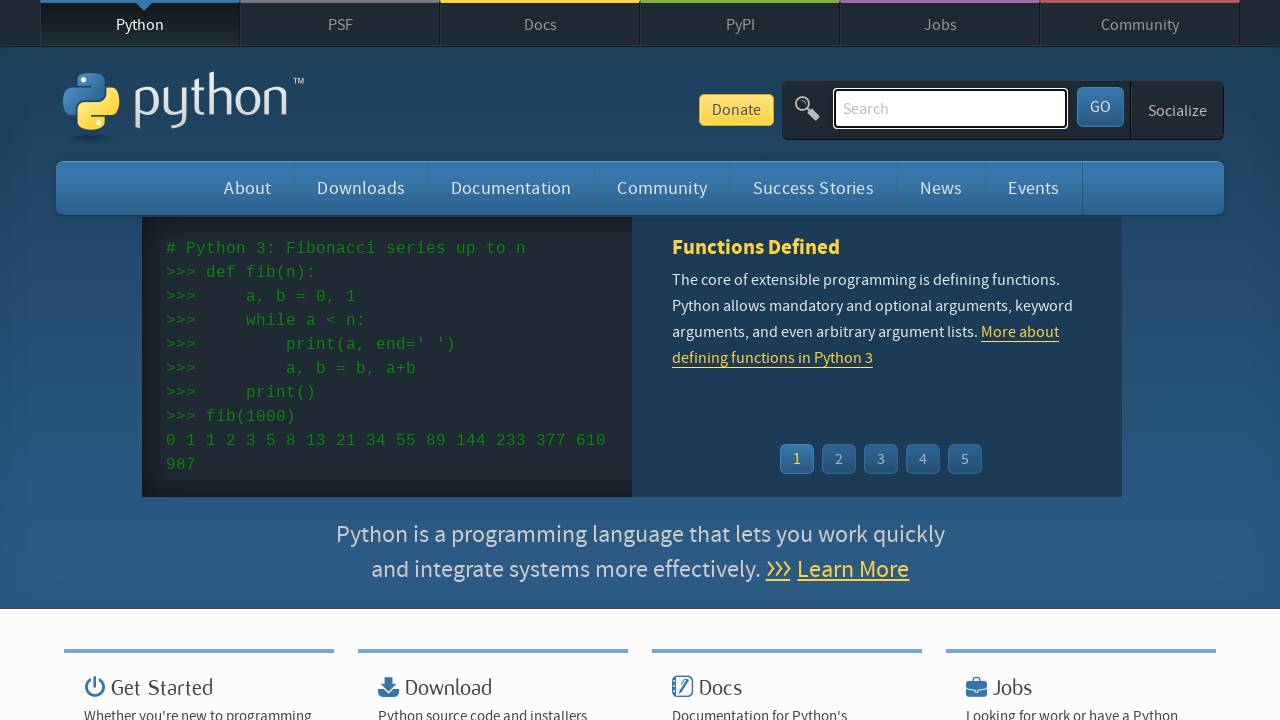

Entered 'pycon' in the search field on input[name='q']
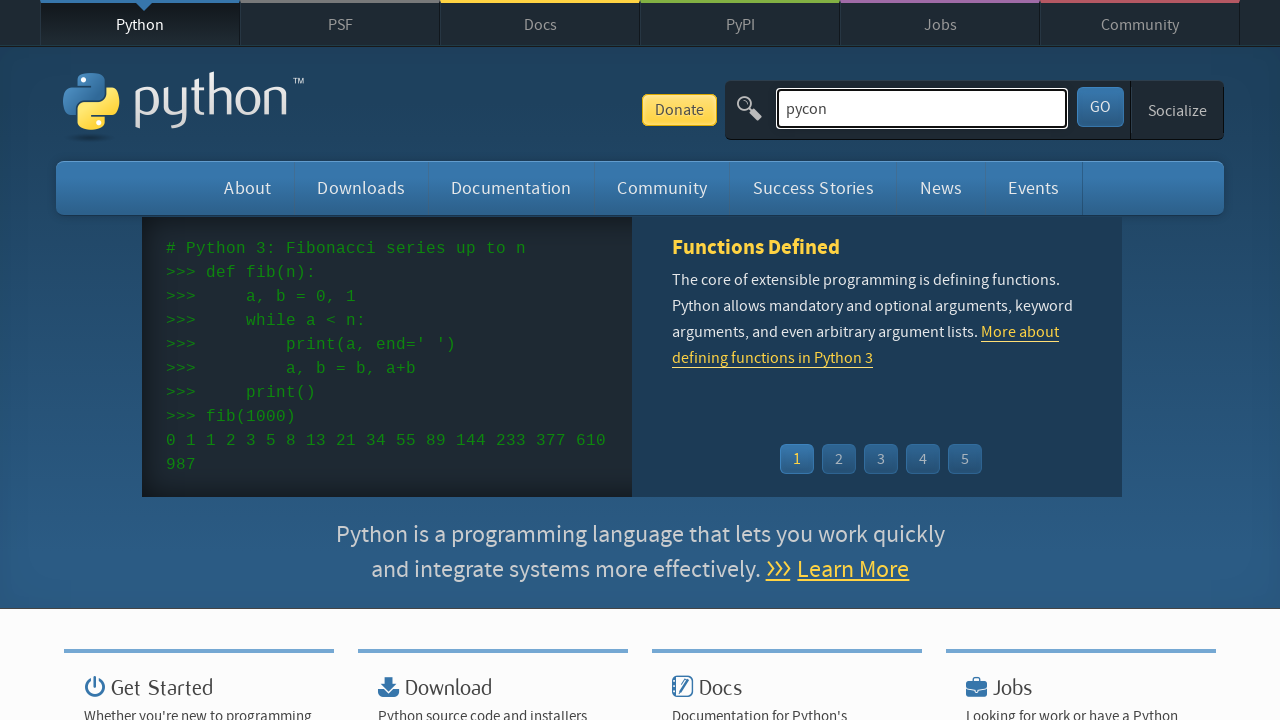

Pressed Enter to submit the search query on input[name='q']
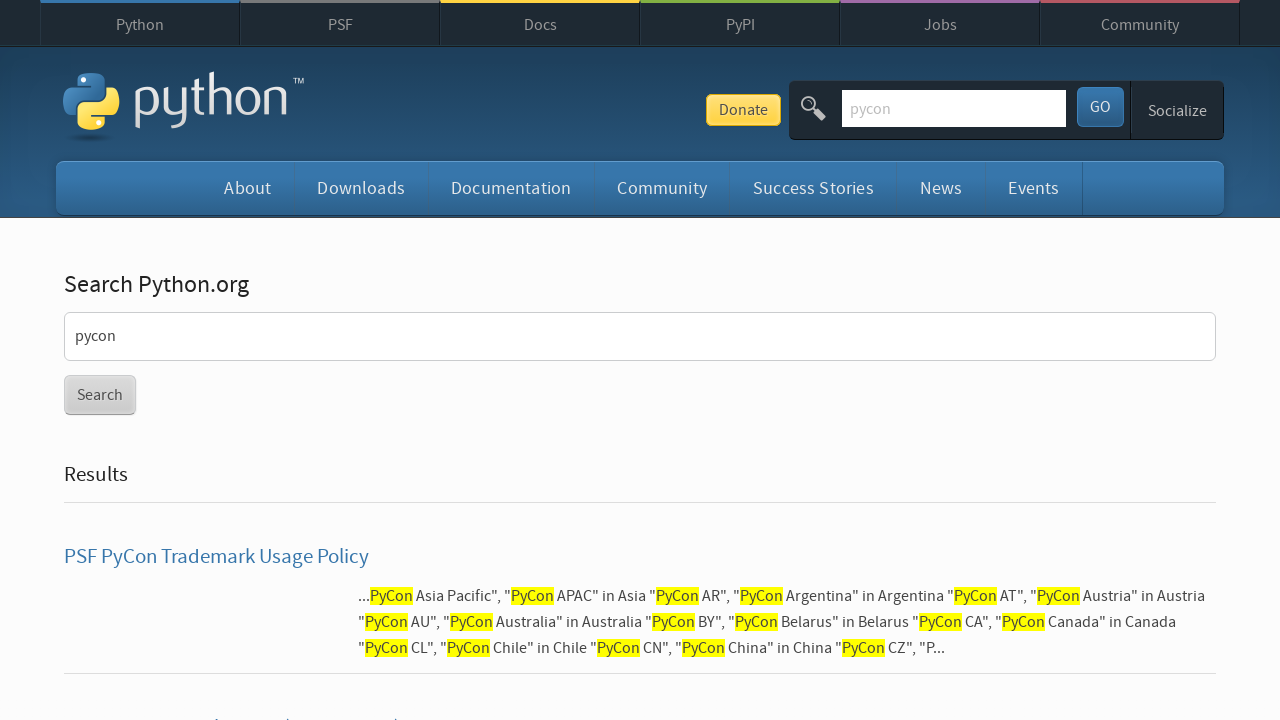

Waited for search results to load (networkidle)
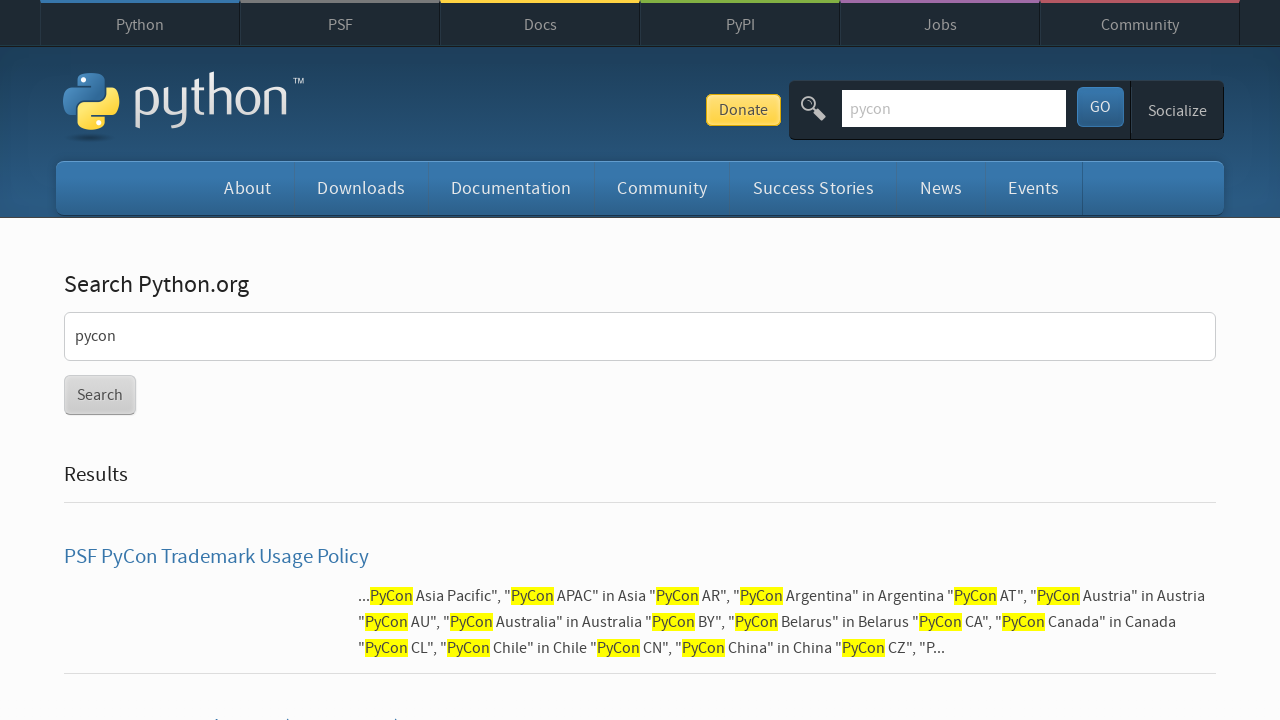

Verified that search results were found (no 'No results found' message)
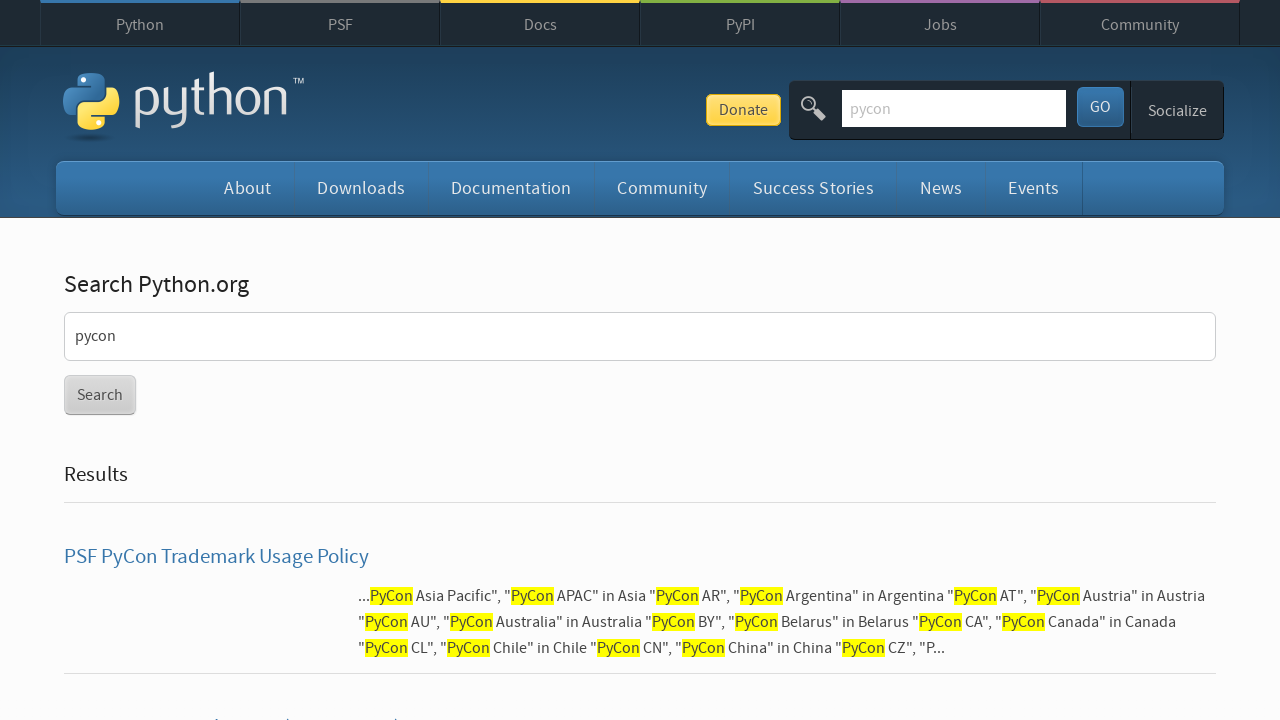

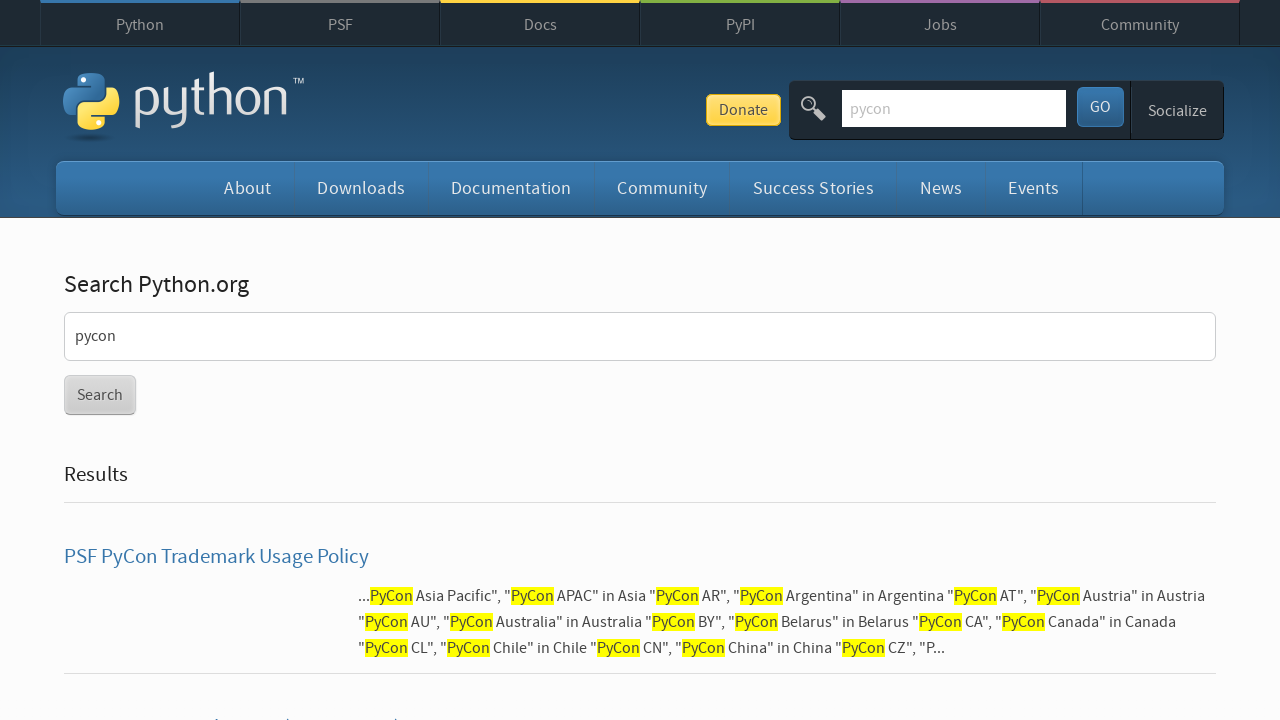